Tests Google Forms custom radio buttons and checkboxes by selecting location options

Starting URL: https://docs.google.com/forms/d/e/1FAIpQLSfiypnd69zhuDkjKgqvpID9kwO29UCzeCVrGGtbNPZXQok0jA/viewform

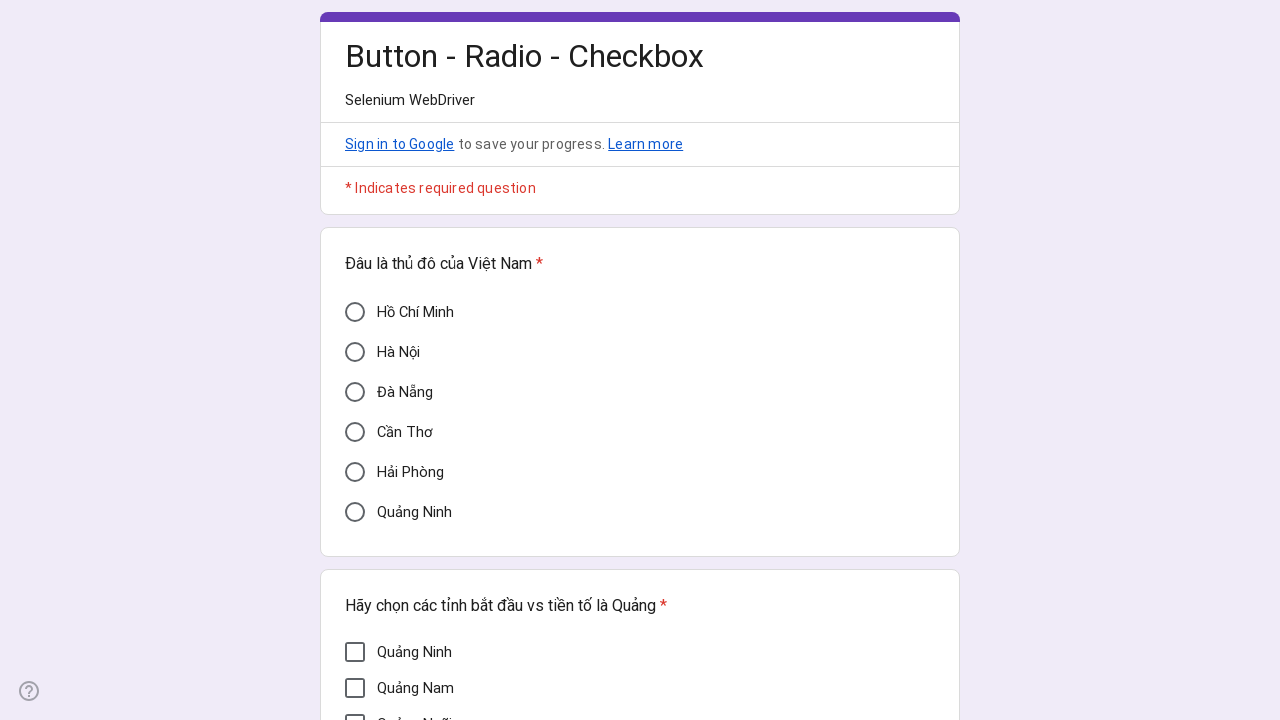

Clicked Cần Thơ radio button at (355, 432) on xpath=//div[@aria-label='Cần Thơ']
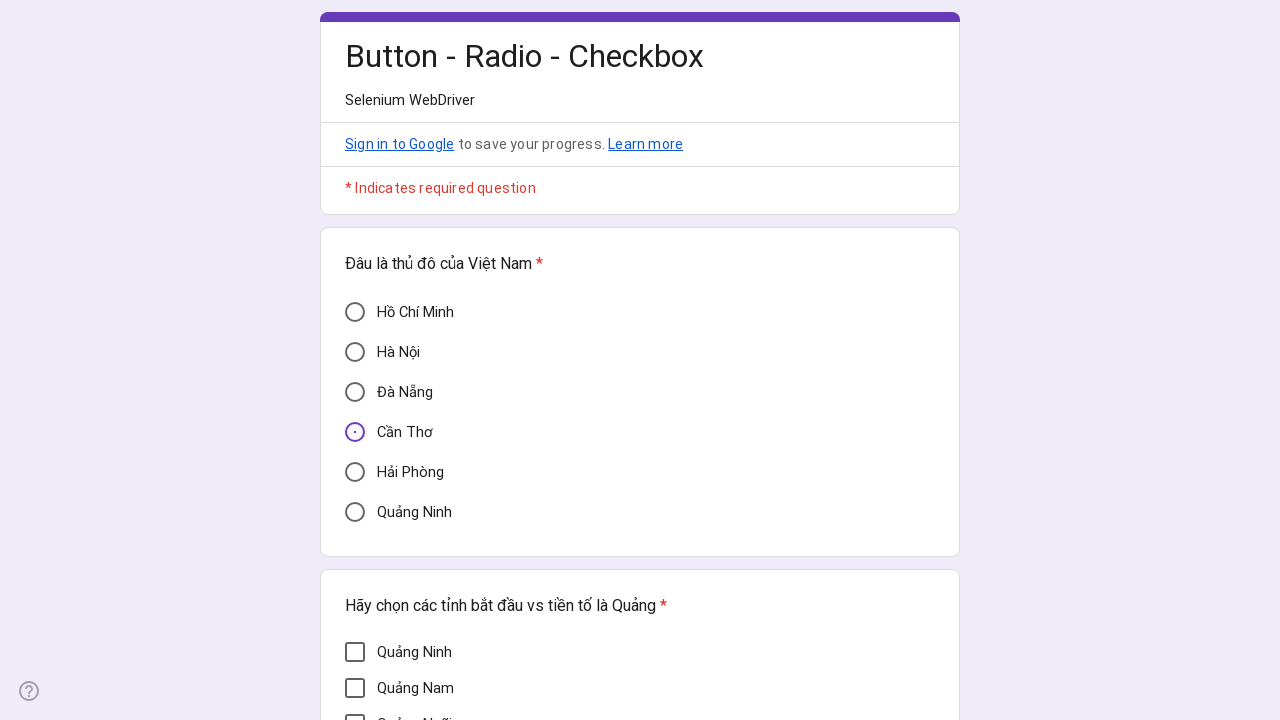

Clicked Quảng Nam checkbox at (355, 688) on xpath=//div[@aria-label='Quảng Nam']
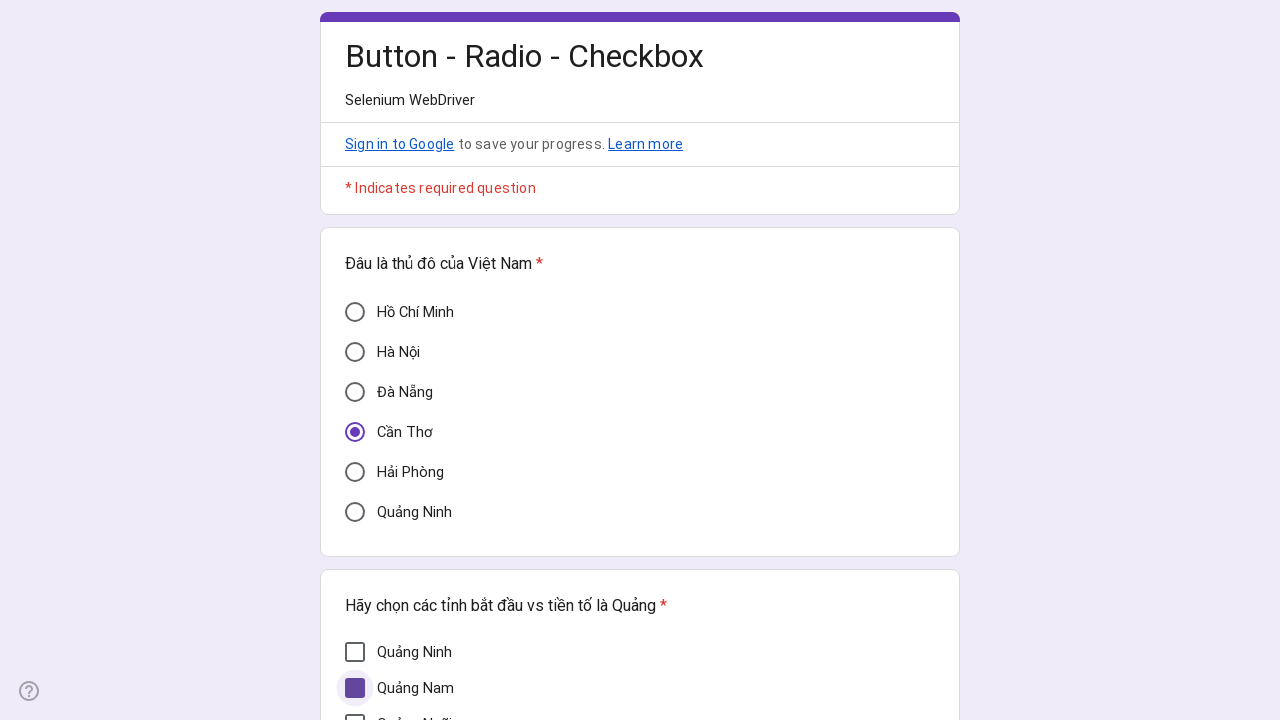

Clicked Quảng Bình checkbox at (355, 413) on xpath=//div[@aria-label='Quảng Bình']
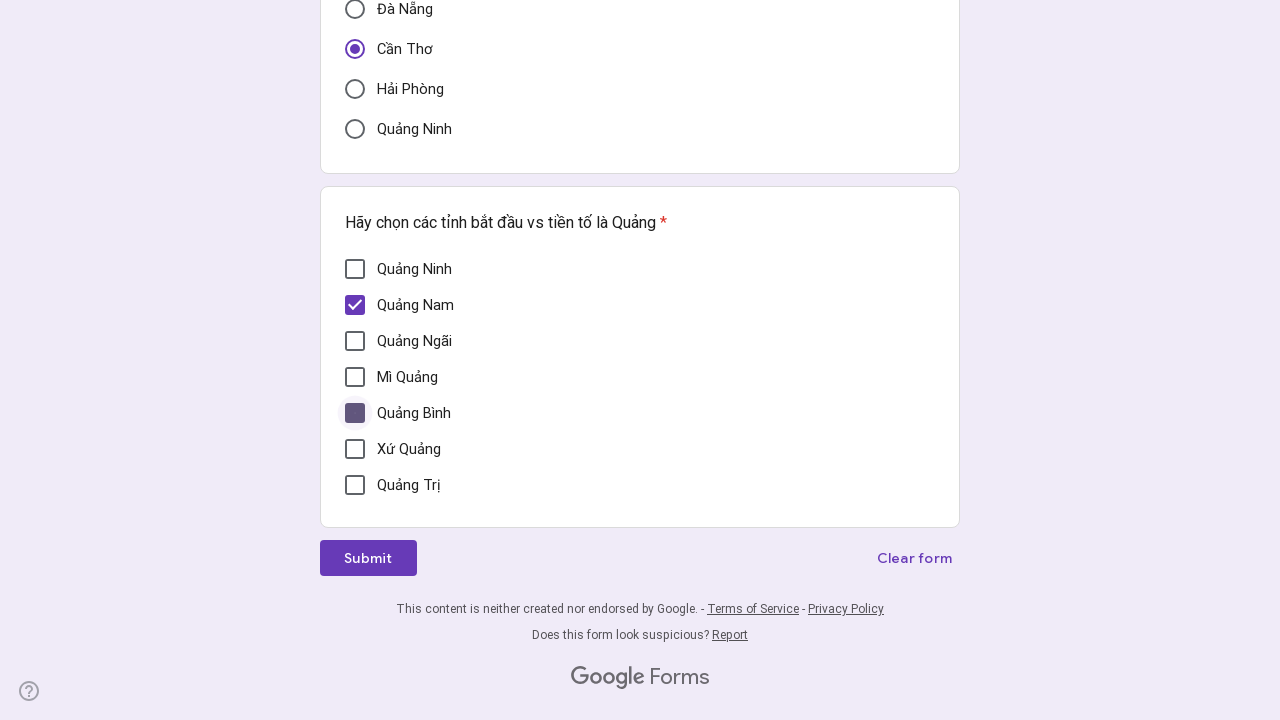

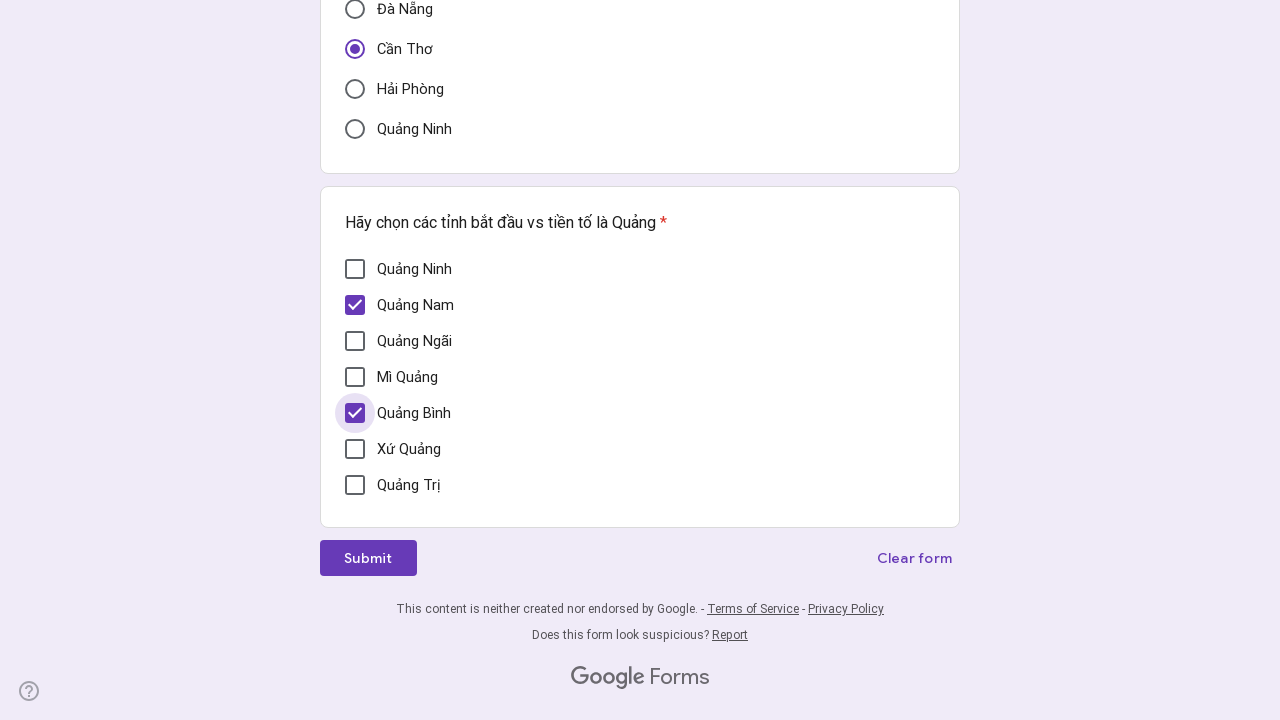